Tests navigation on the Mode Global website by clicking on the Services menu and then navigating to the Truckload page, verifying that the expected heading text is displayed.

Starting URL: https://www.modeglobal.com/

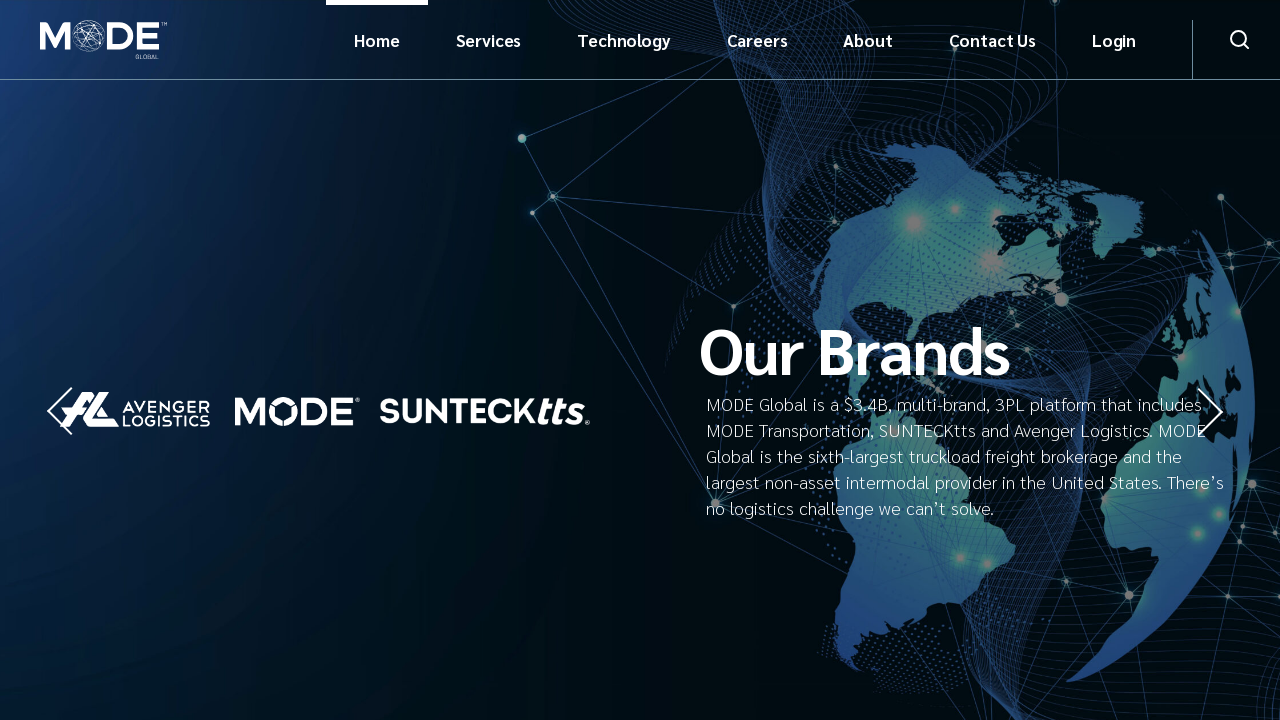

Waited for page to load with domcontentloaded state
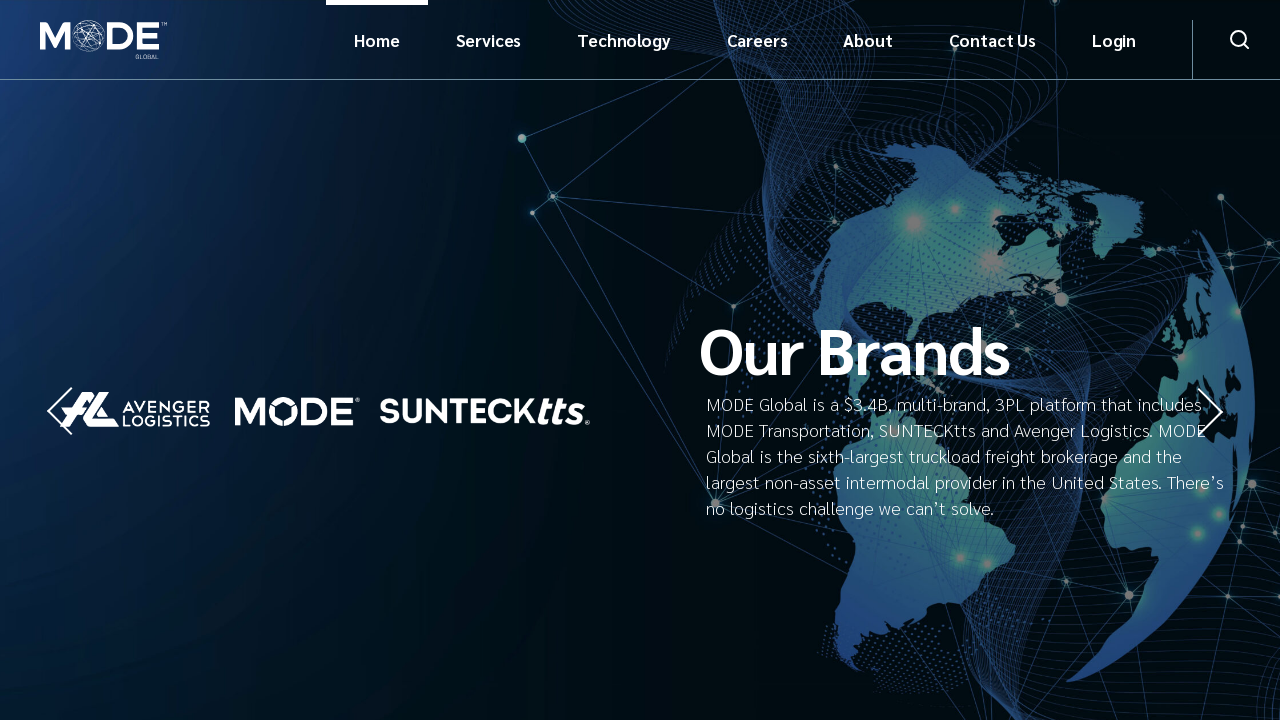

Clicked on Services menu item in the navigation at (488, 40) on xpath=//nav[@aria-label='Top Menu']//li[contains(@class, 'menu-item-has-children
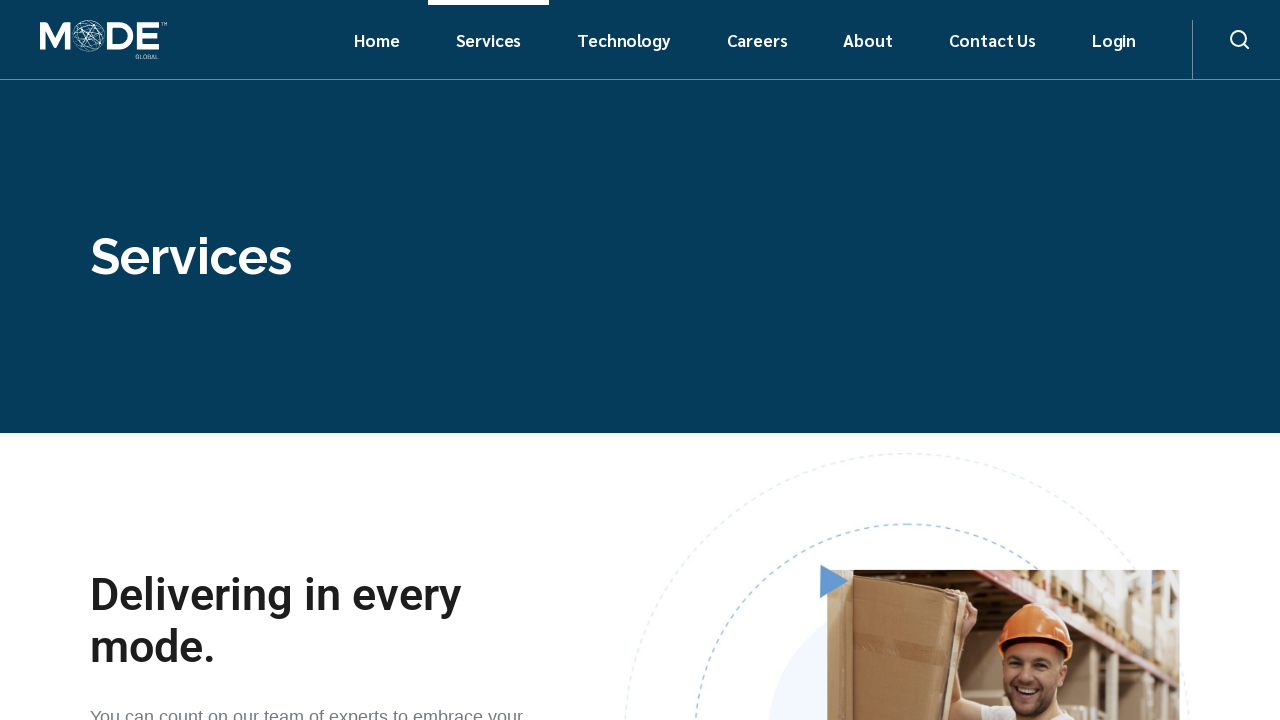

Clicked on Truckload menu item at (377, 40) on .qodef-menu-item-text
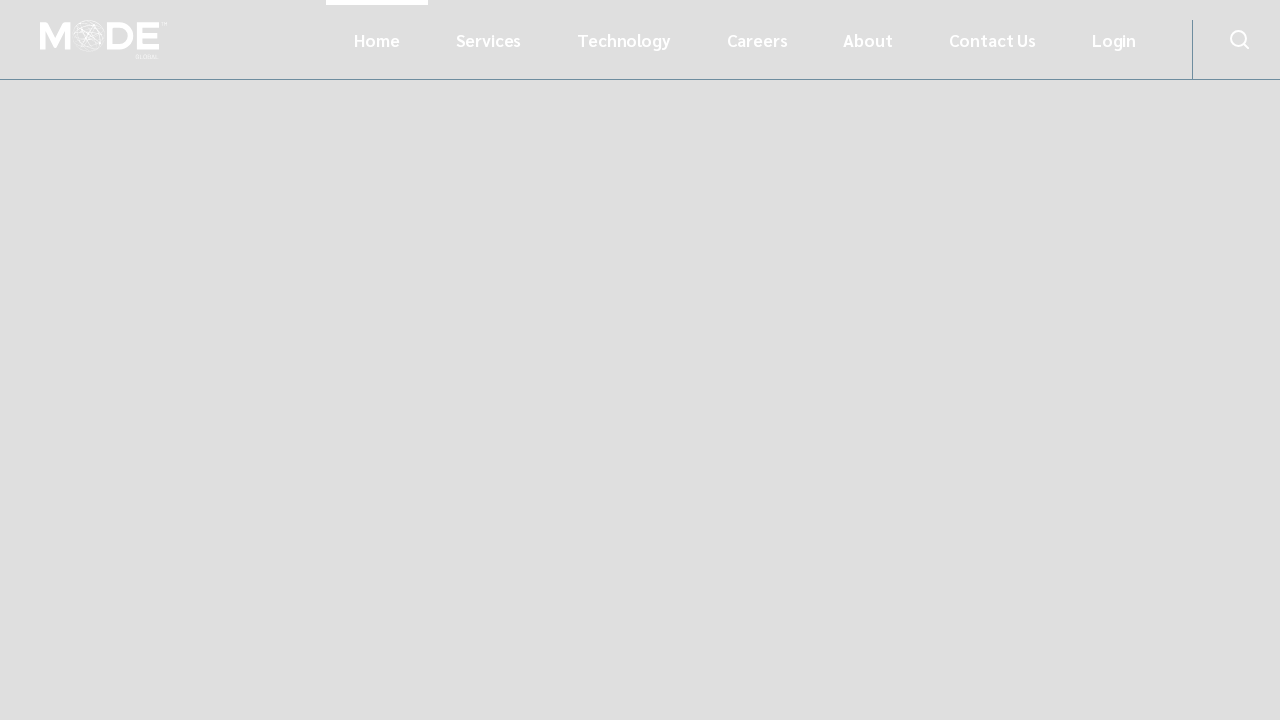

Waited for Truckload page heading to be present in DOM
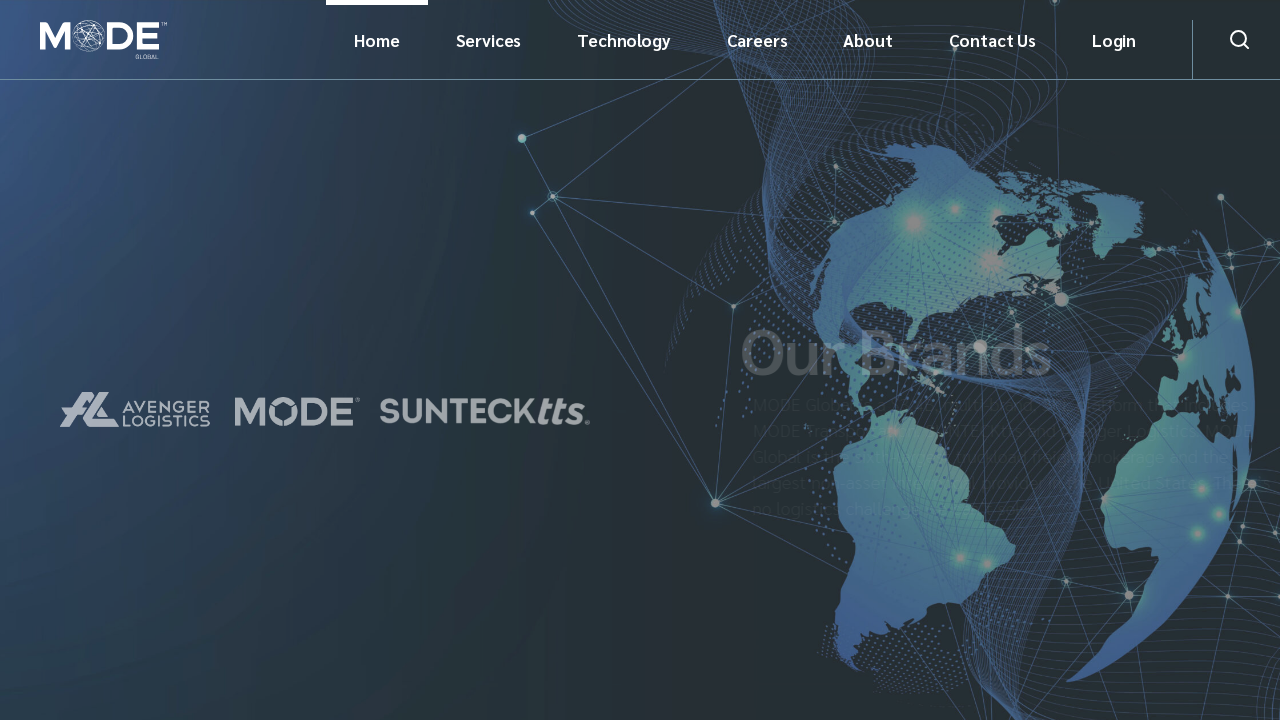

Verified Truckload page heading is visible
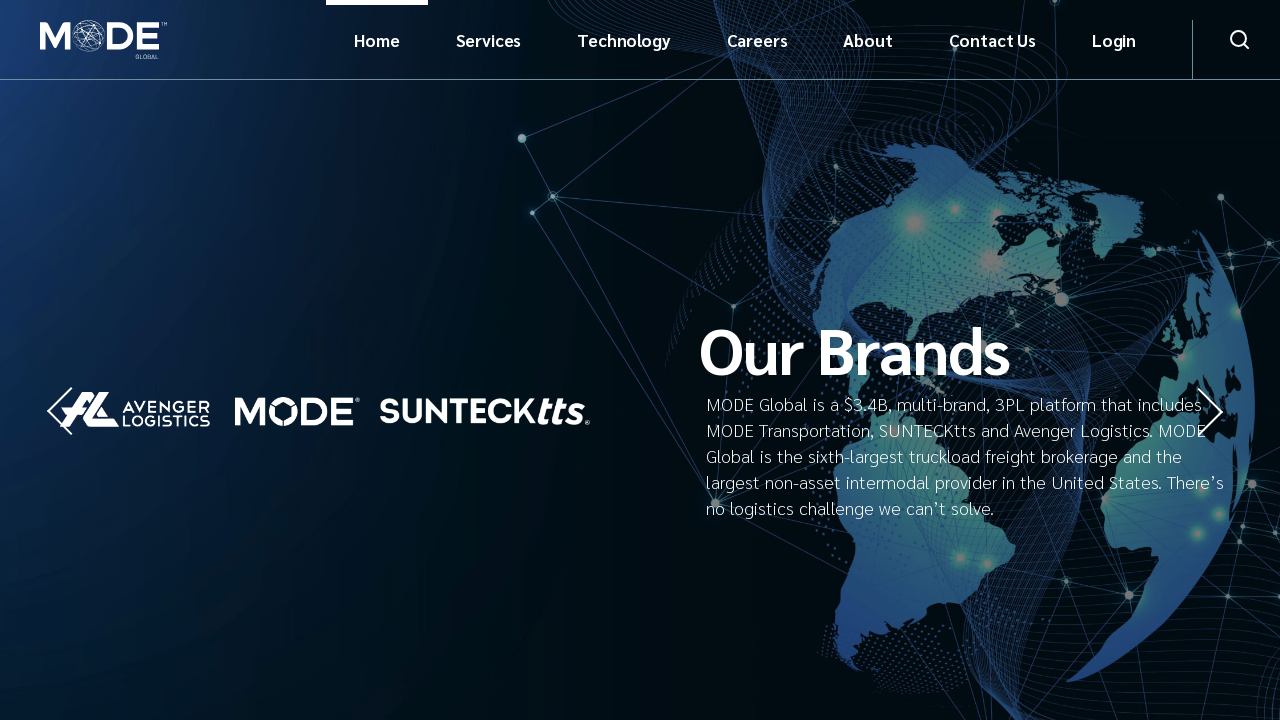

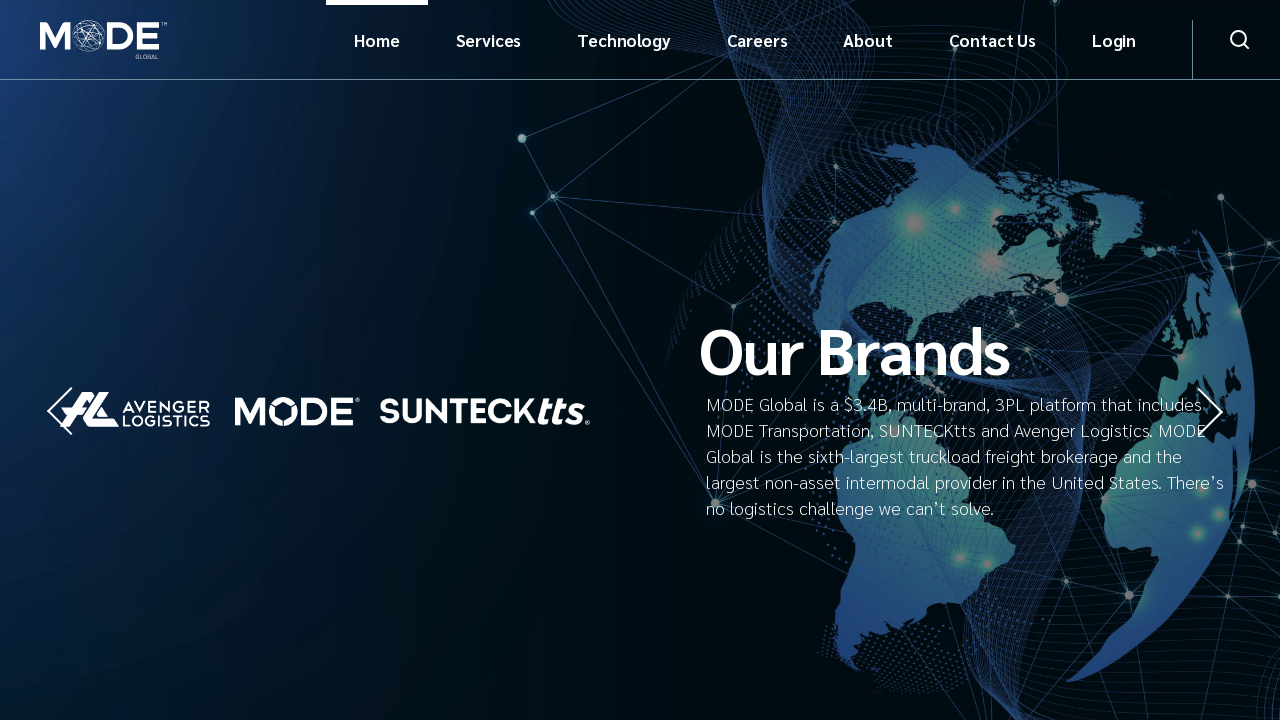